Tests drag and drop functionality using the built-in drag_to method to swap elements between columns, then verifies the swap was successful.

Starting URL: https://the-internet.herokuapp.com/drag_and_drop

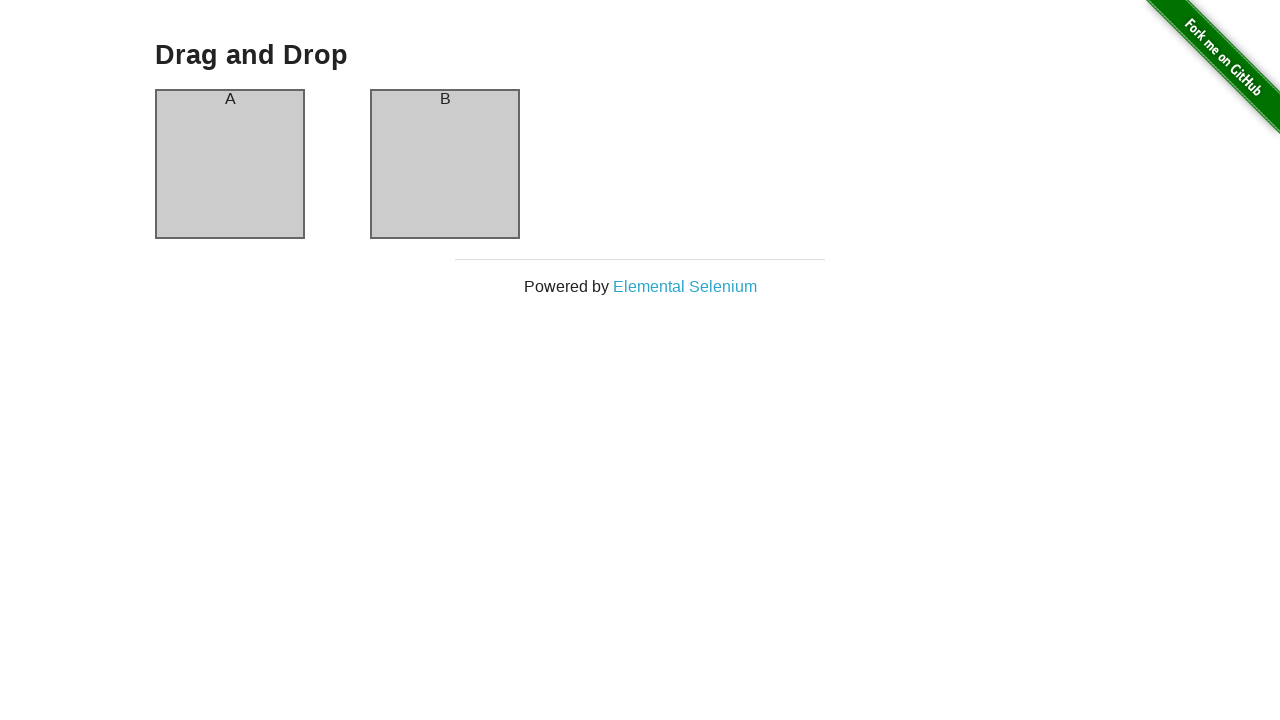

Dragged column B to column A to swap elements at (230, 164)
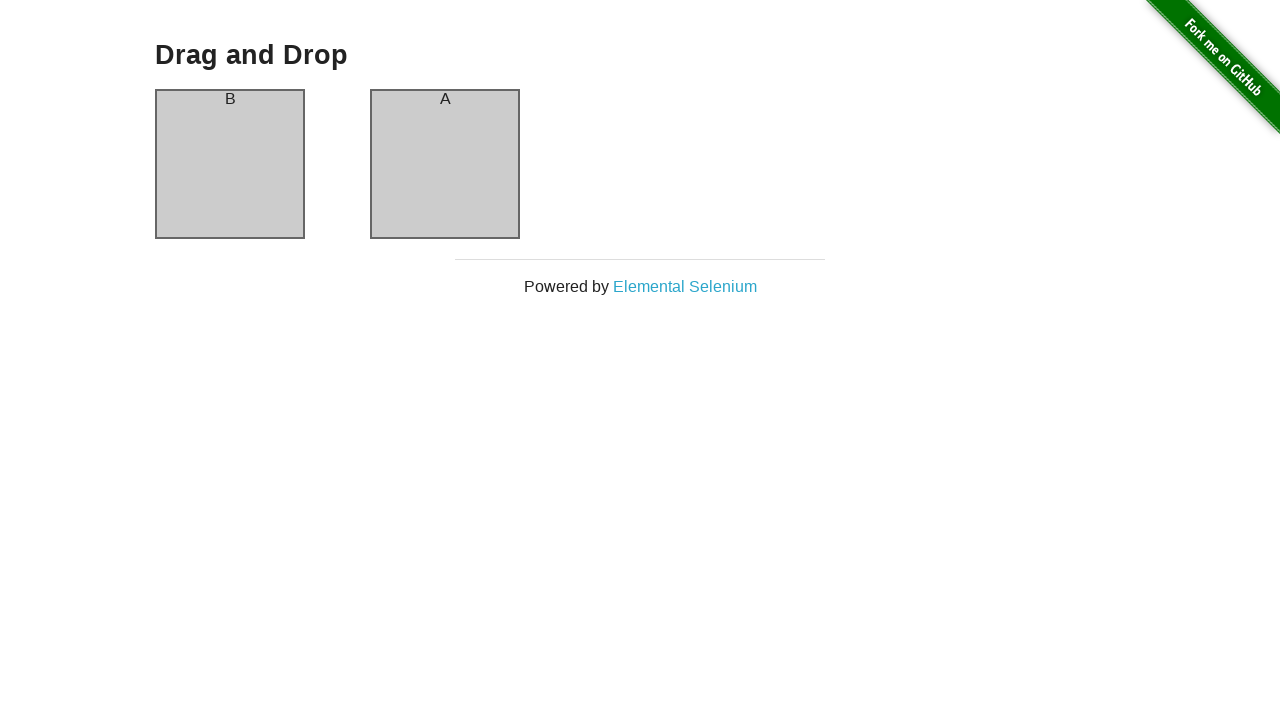

Verified that column A now contains element B
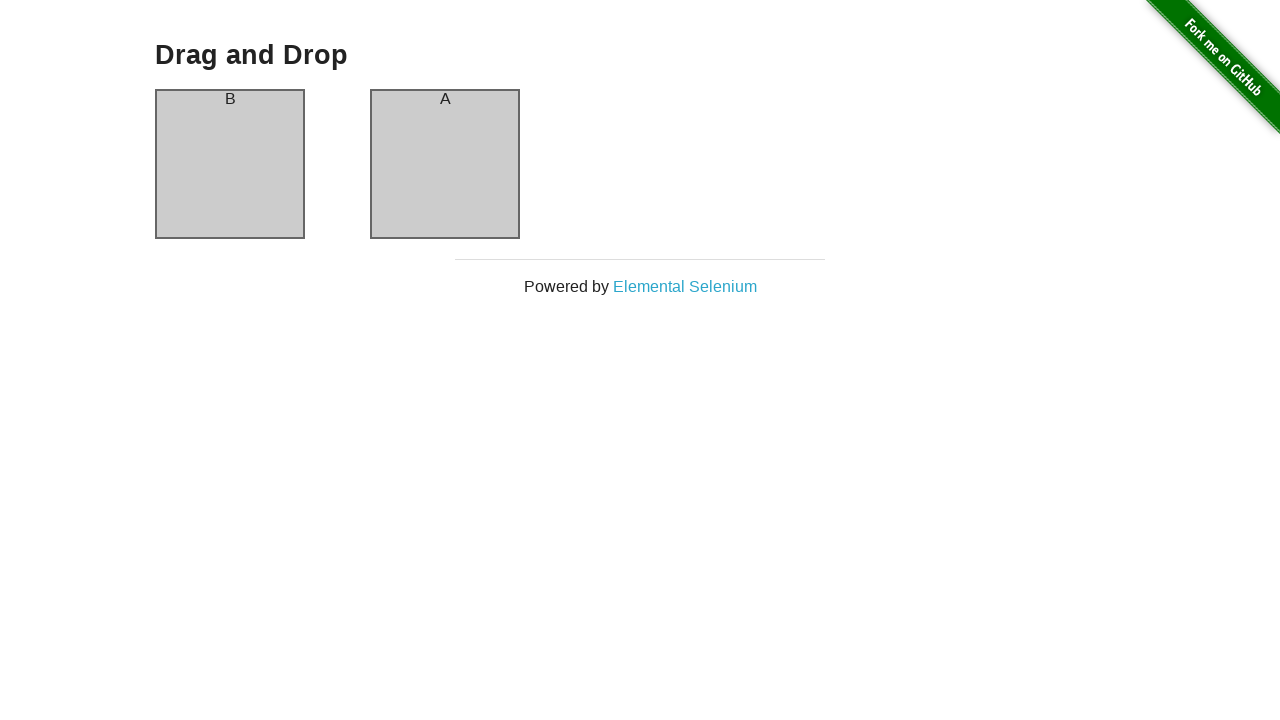

Verified that column B now contains element A
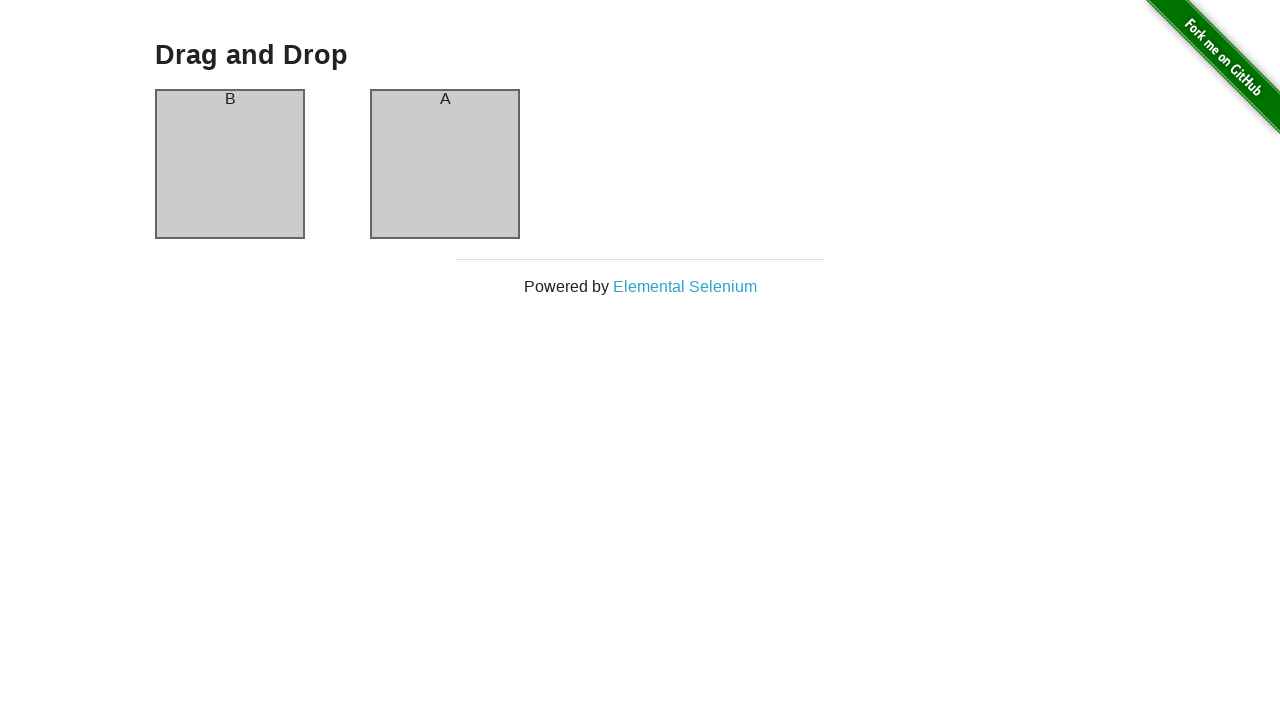

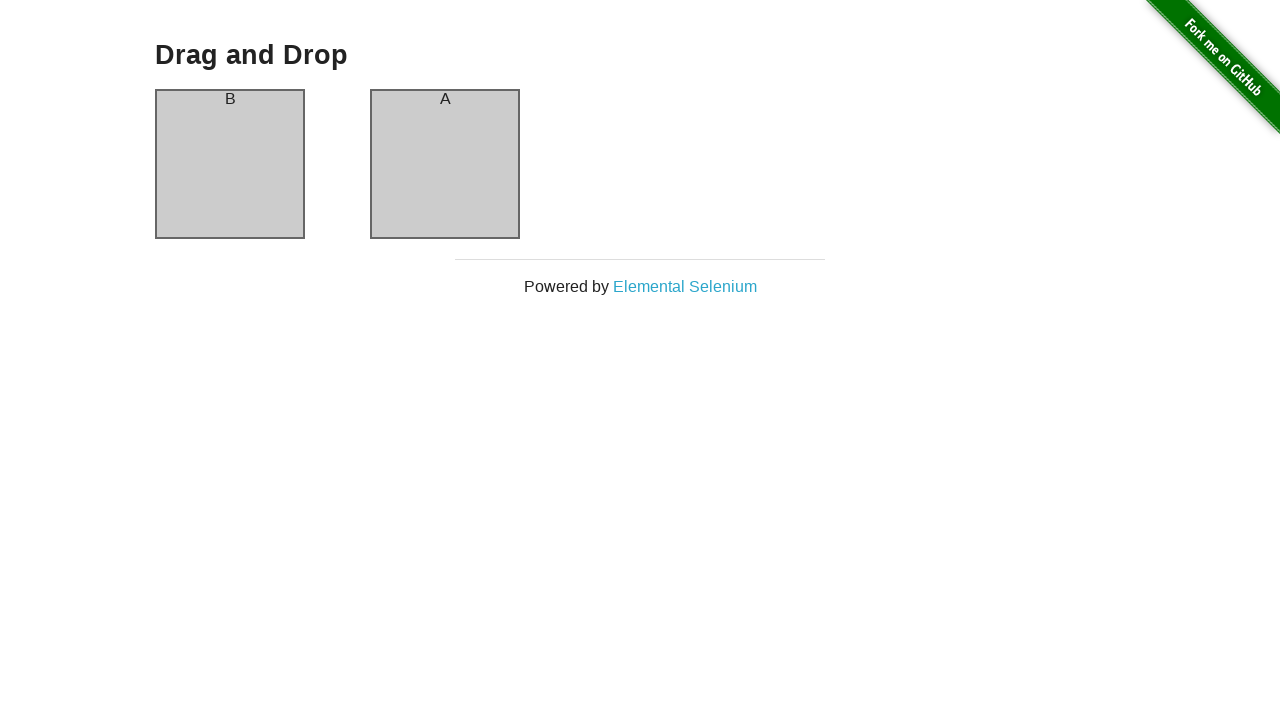